Tests browser navigation commands by clicking a link on the disappearing elements page, then navigating back, forward, and refreshing the page.

Starting URL: http://the-internet.herokuapp.com/disappearing_elements

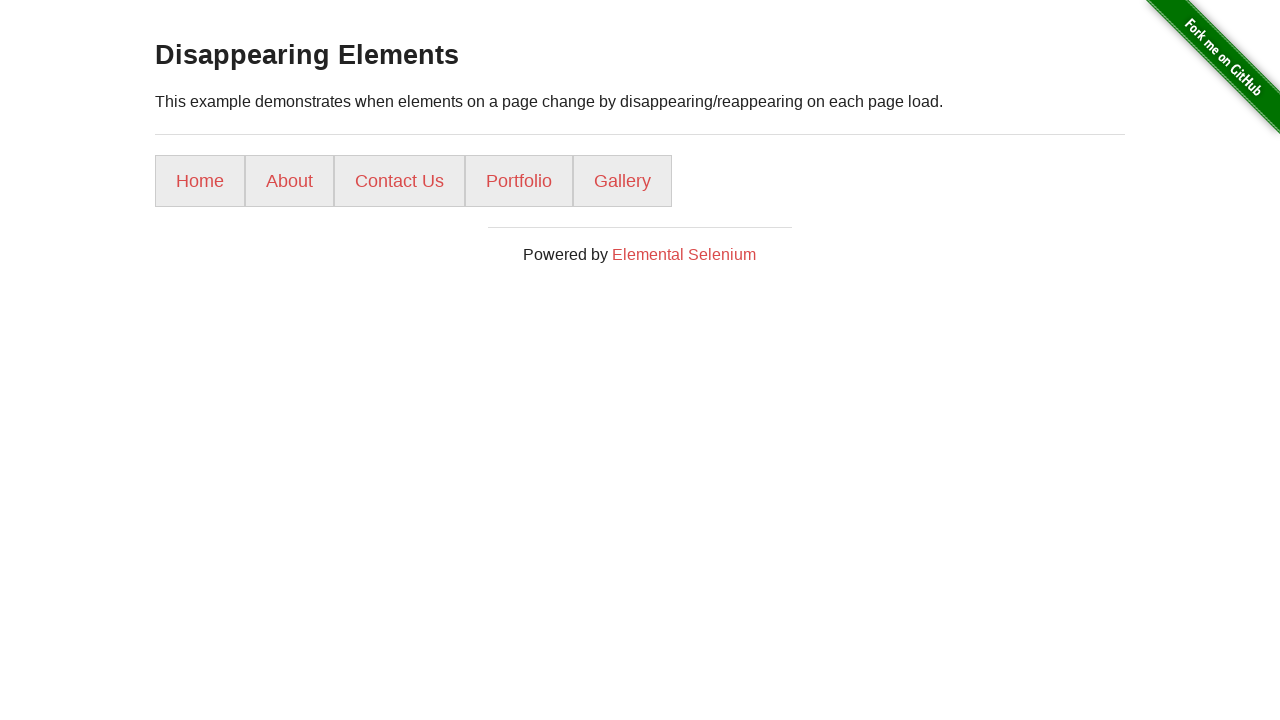

Clicked the second navigation link at (290, 181) on .example ul li:nth-of-type(2) a
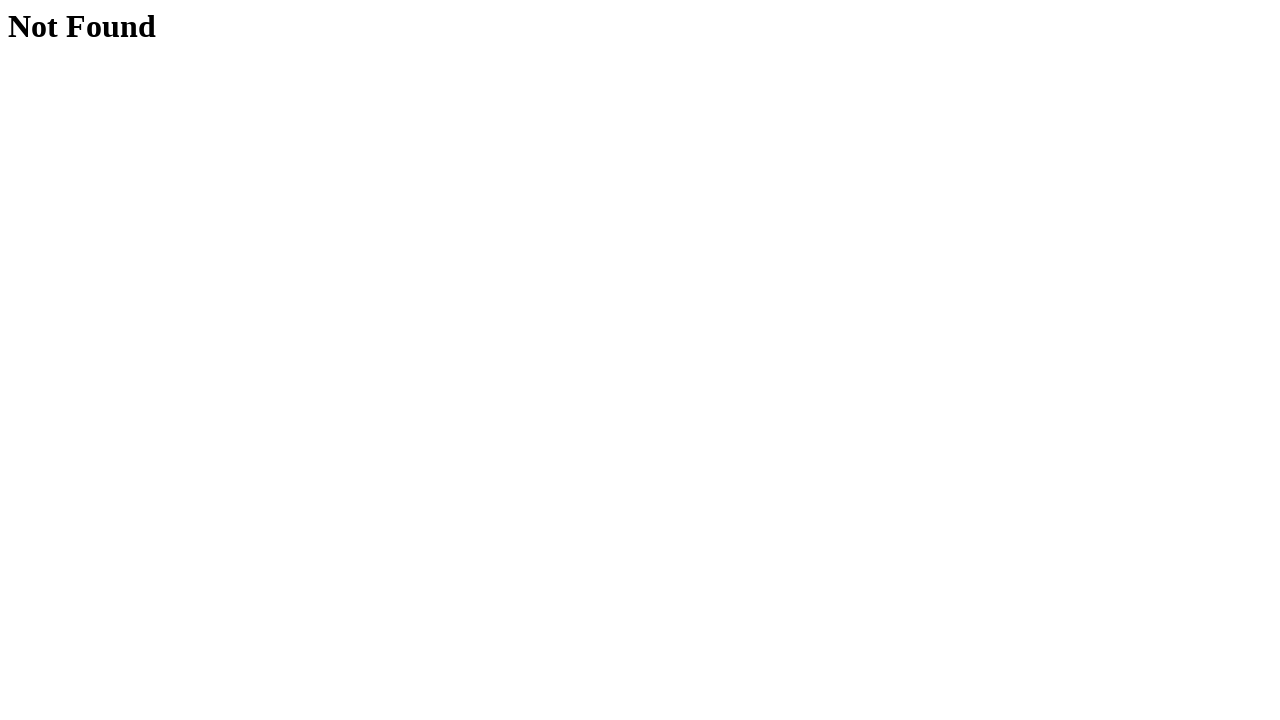

Waited for page load to complete after clicking link
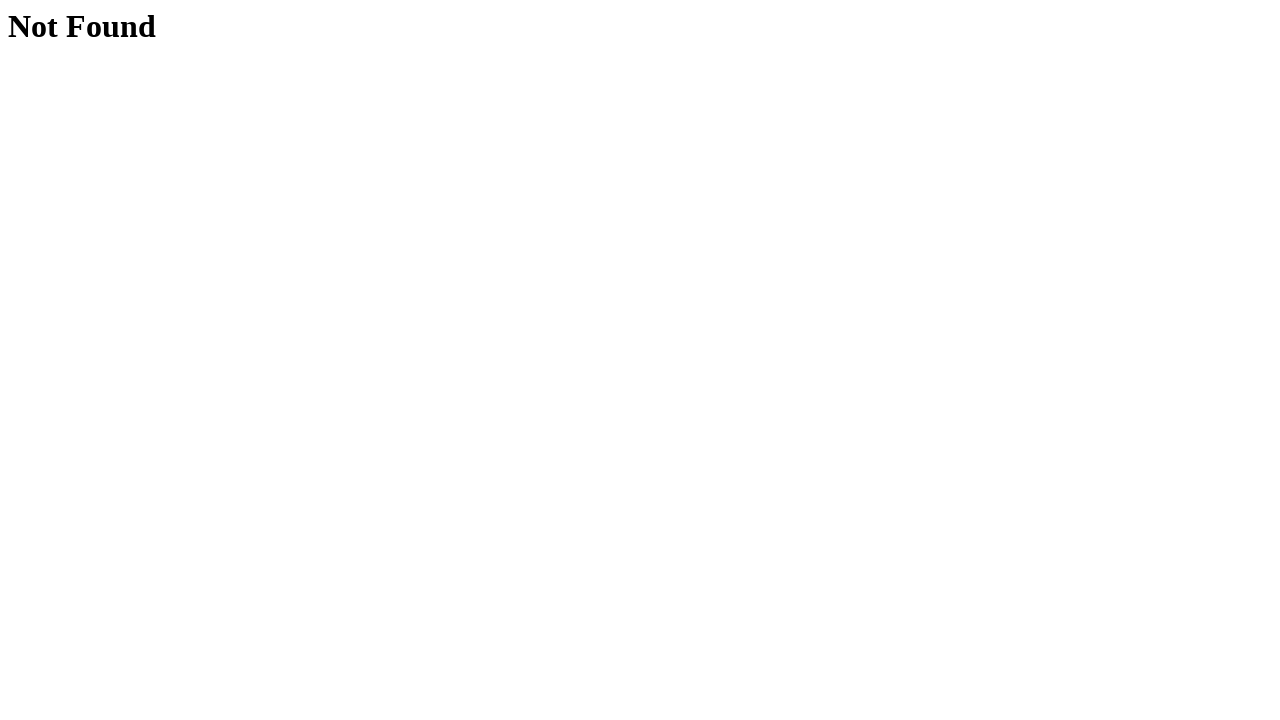

Navigated back to previous page
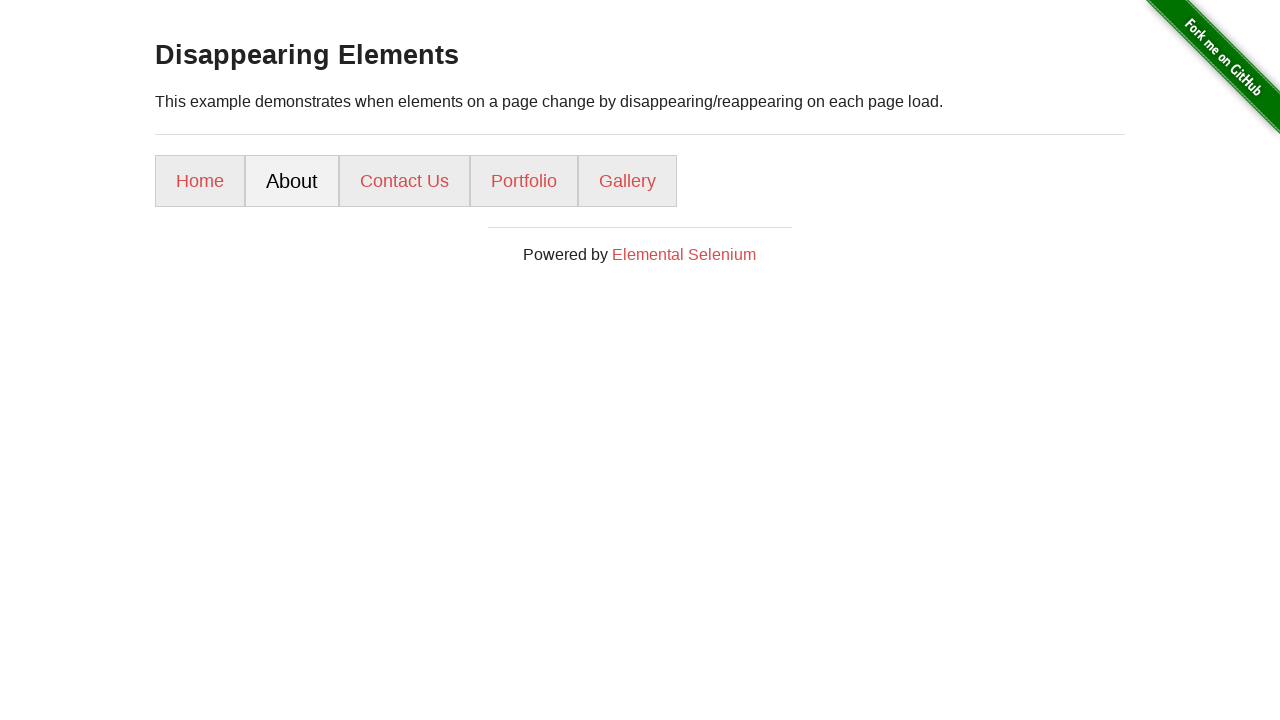

Waited for page load to complete after navigating back
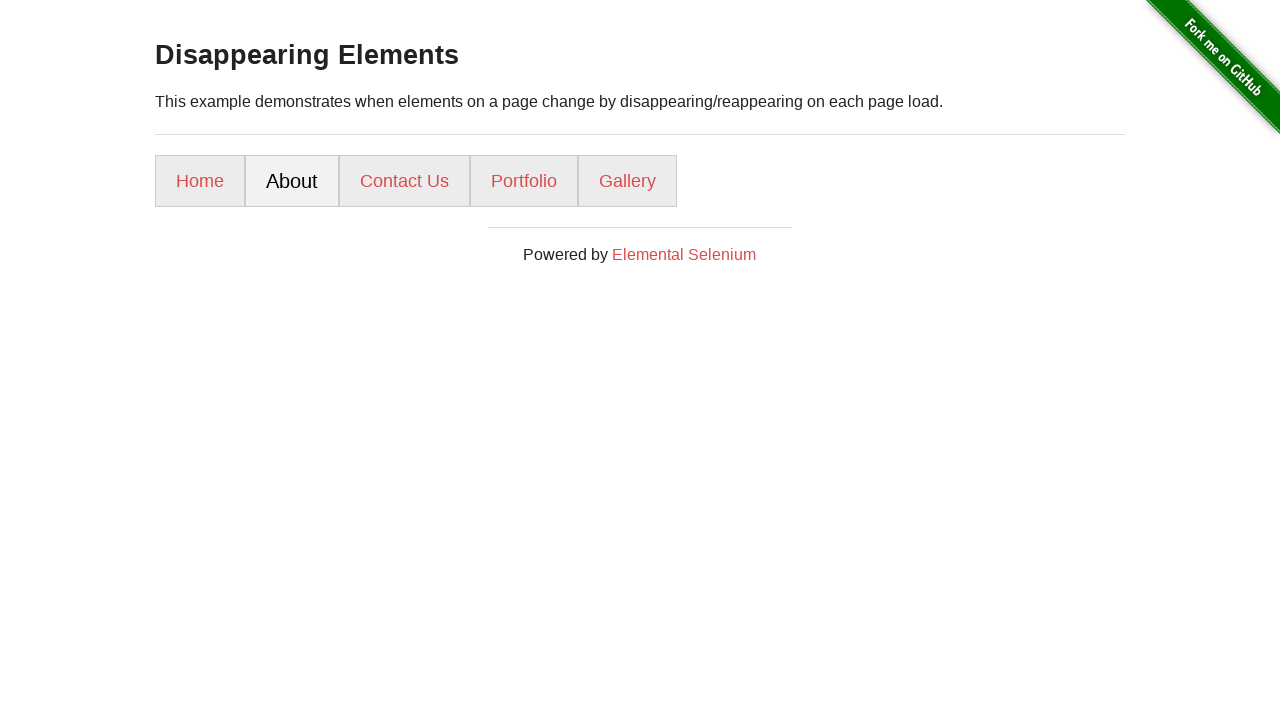

Navigated forward to next page in history
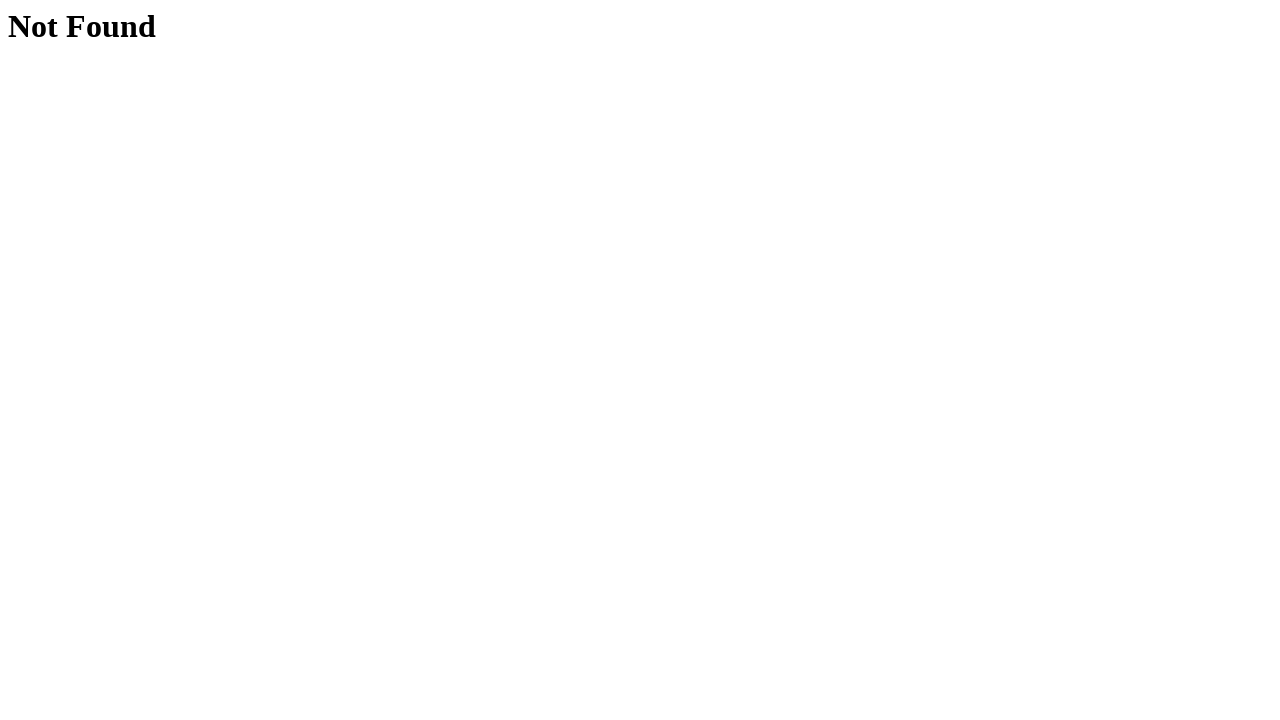

Waited for page load to complete after navigating forward
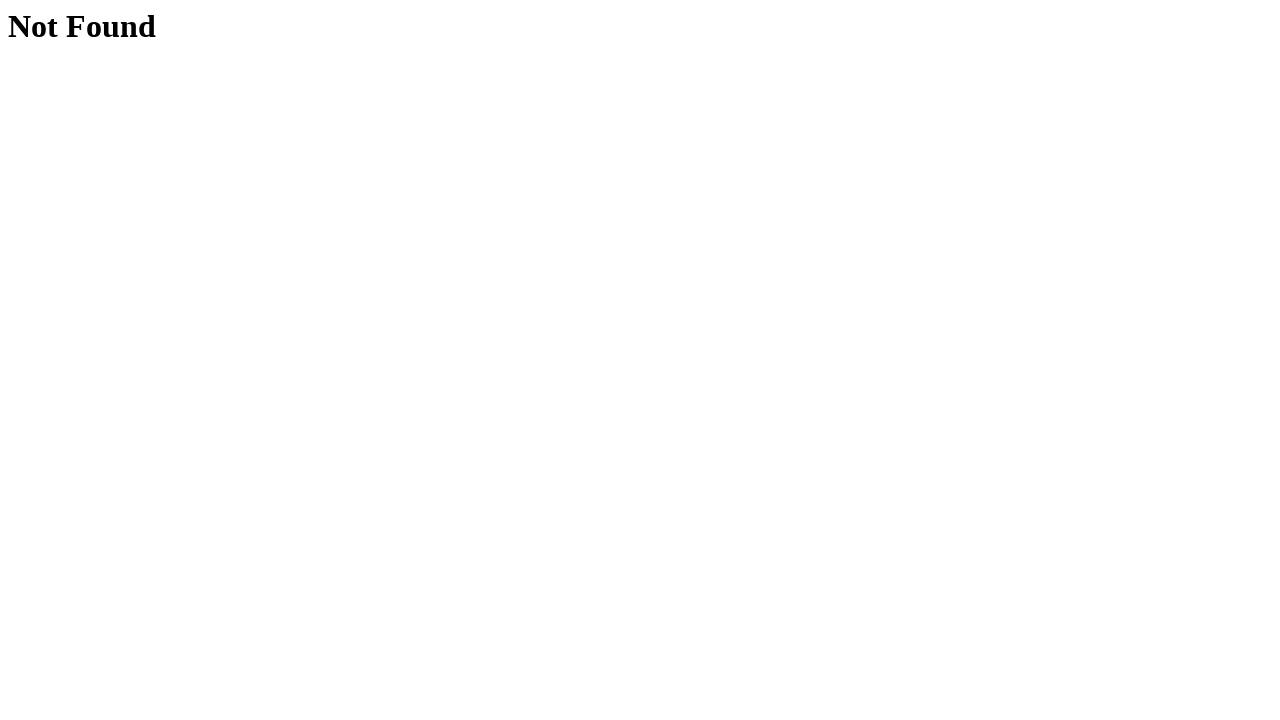

Reloaded the current page
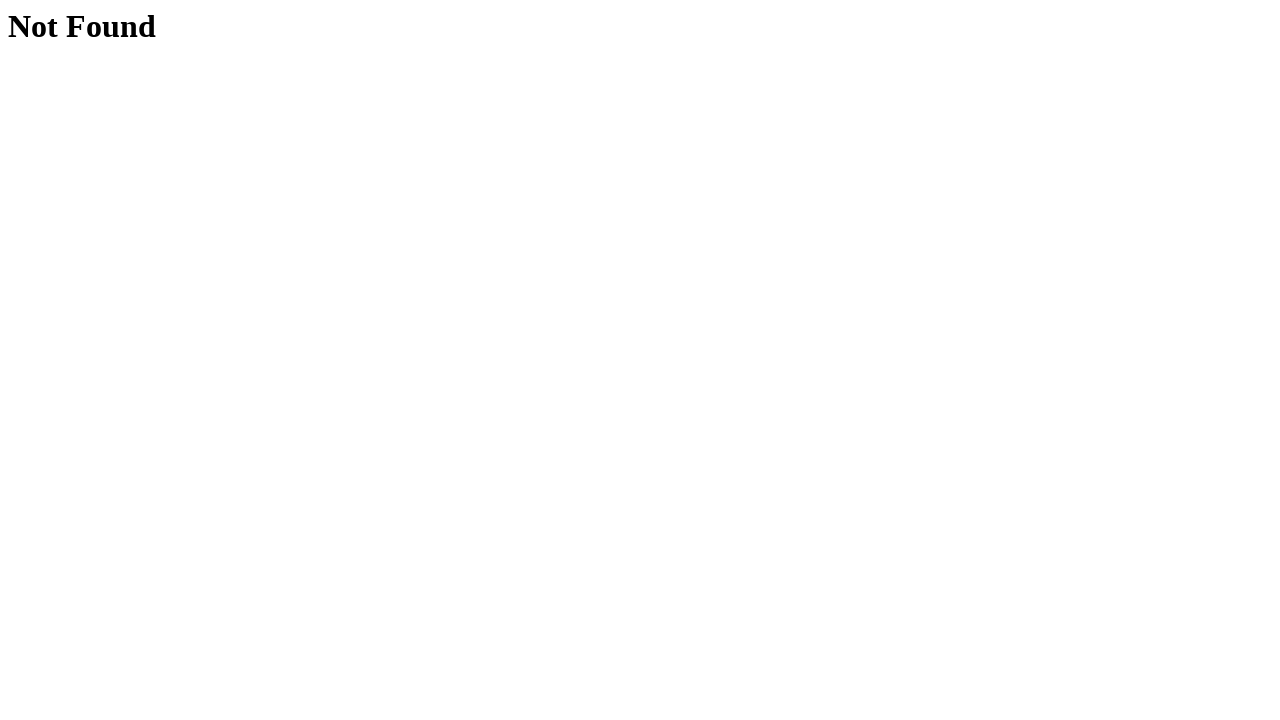

Waited for page load to complete after refreshing
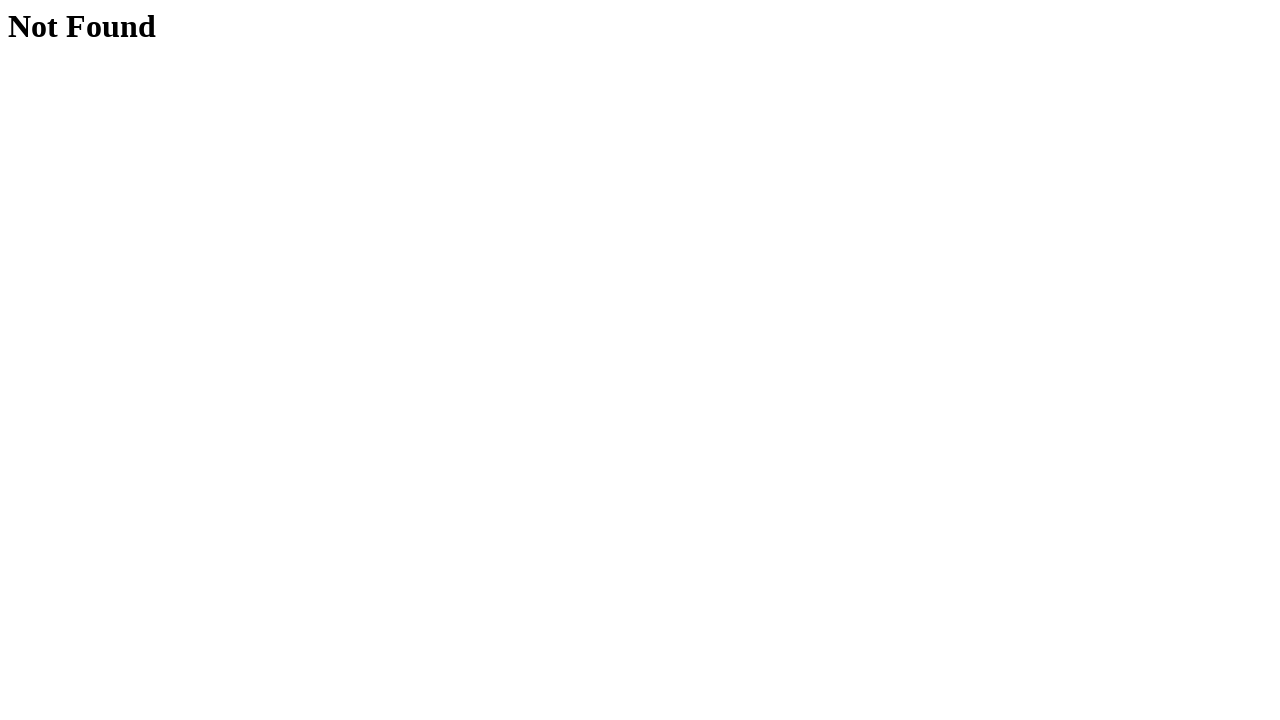

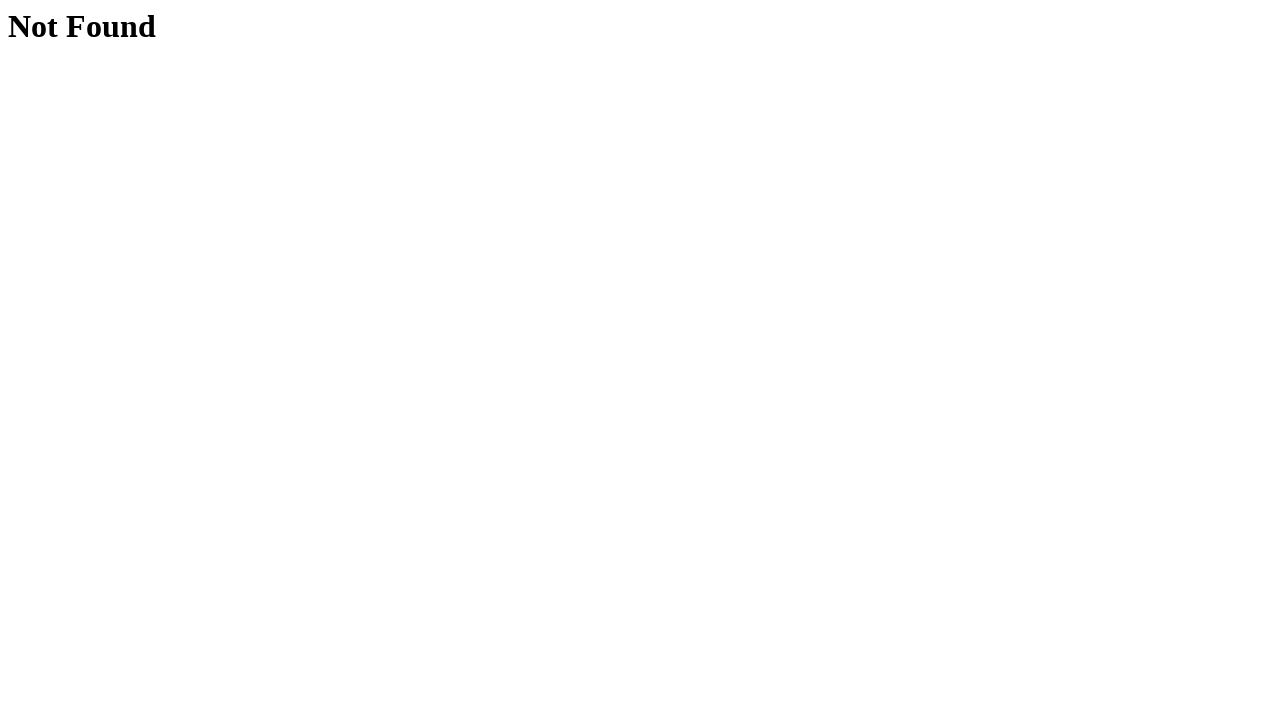